Tests the search autocomplete functionality on an e-commerce site by typing "IPOD" in the search field, verifying the autocomplete dropdown appears with 5 suggestions, and then clicking the search button.

Starting URL: https://ecommerce-playground.lambdatest.io/

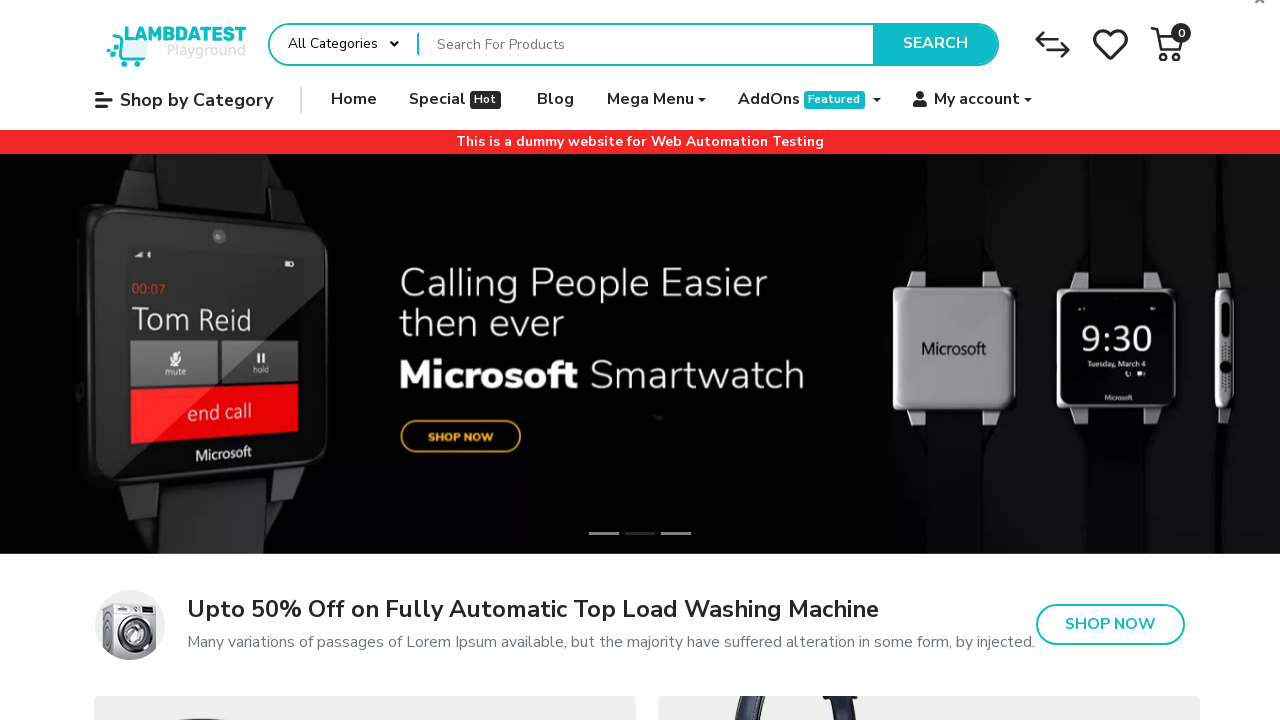

Waited for page to load - product element with id 217822 is visible
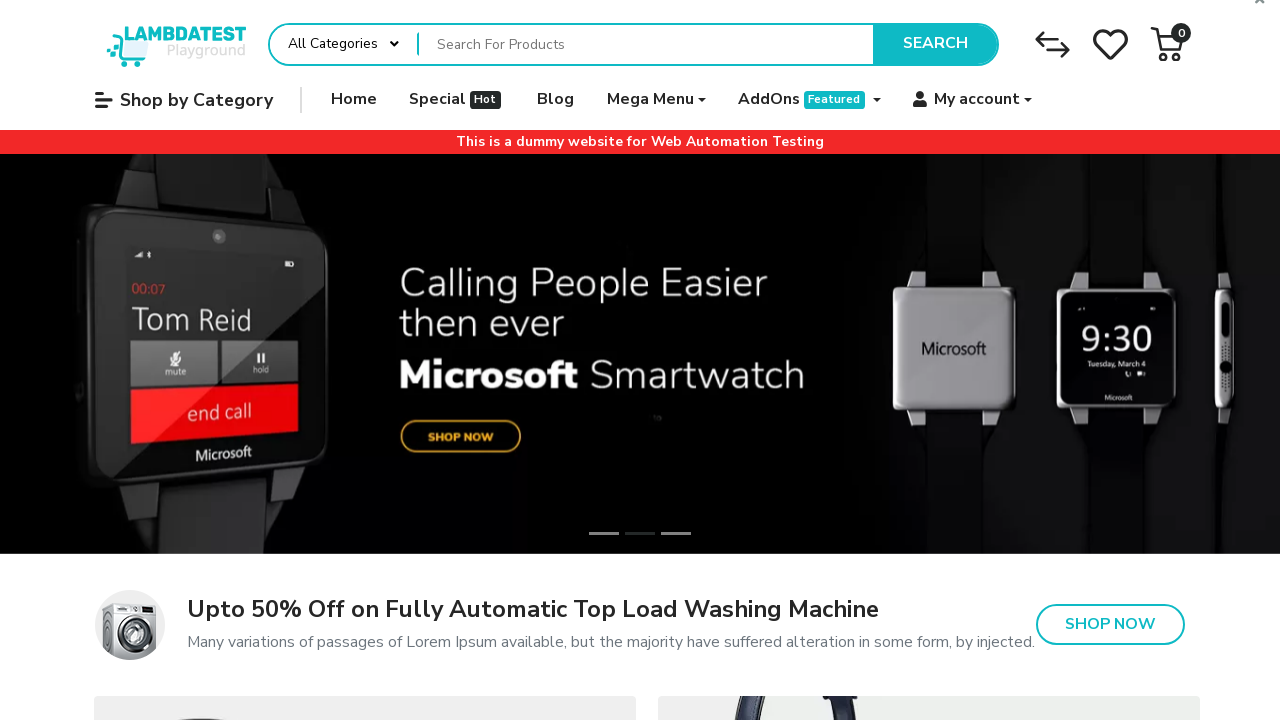

Filled search field with 'IPOD' on internal:role=textbox[name="Search For Products"i]
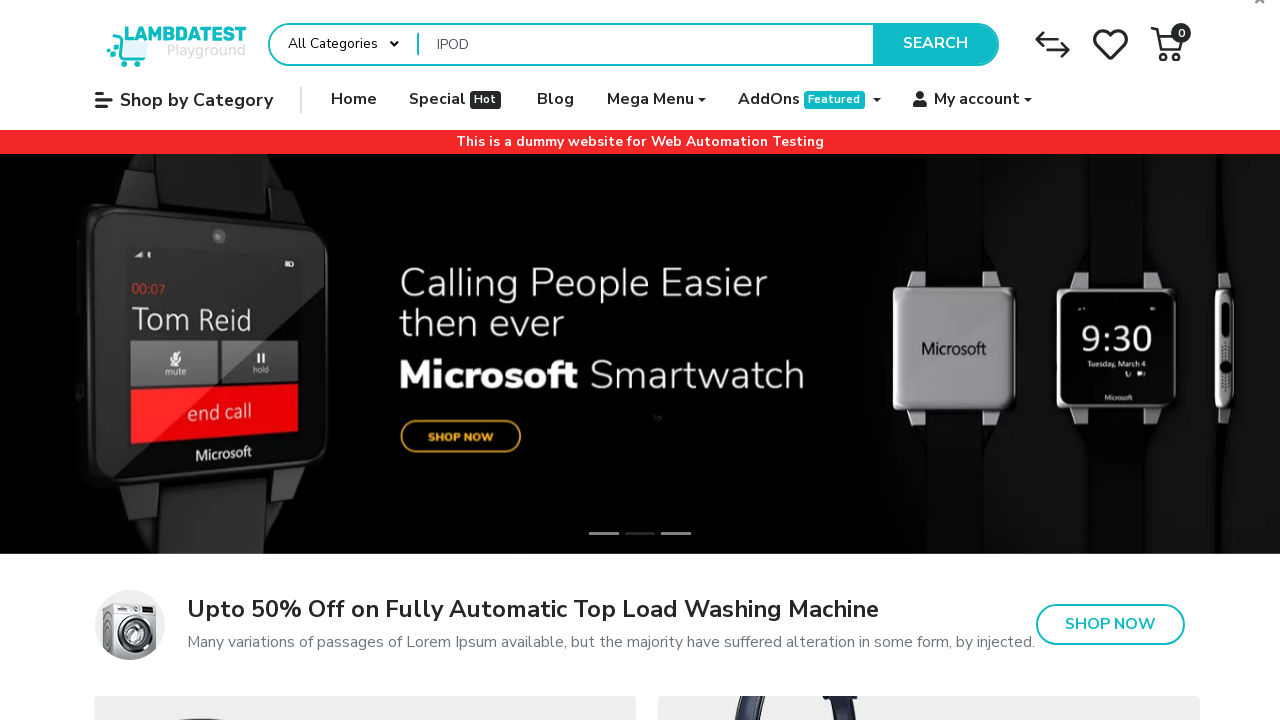

Autocomplete dropdown appeared with suggestions
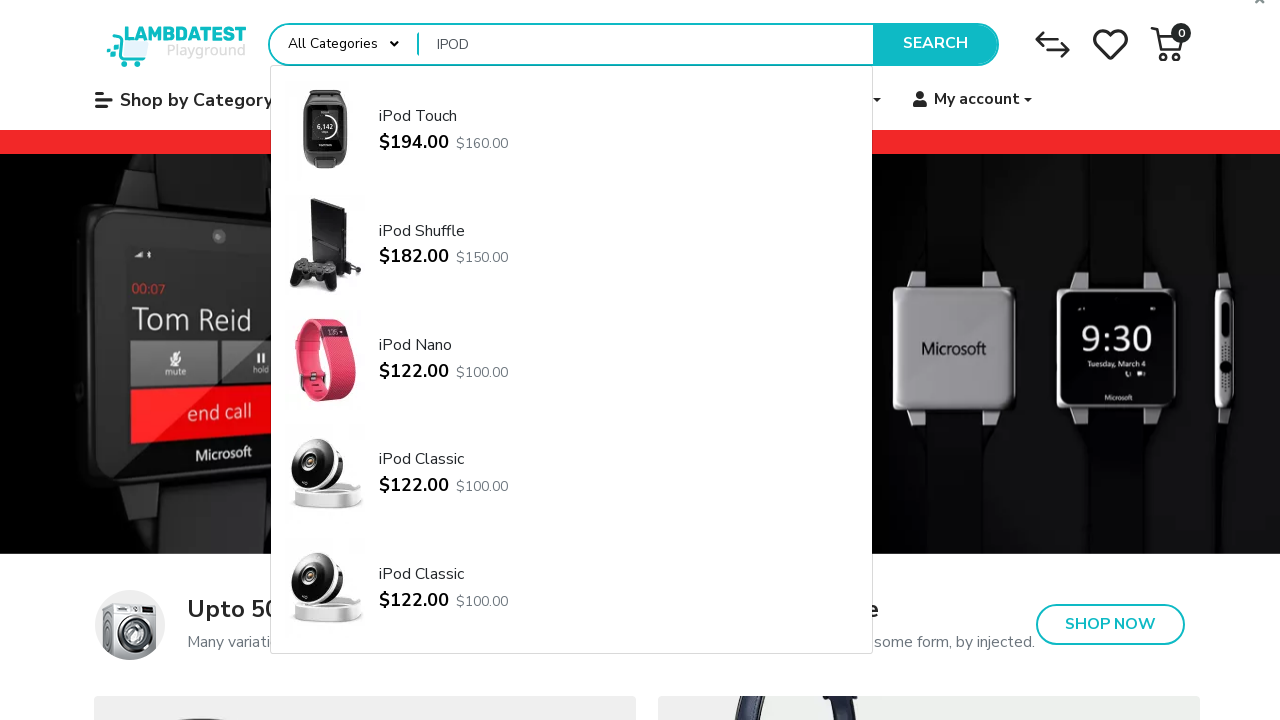

First autocomplete item is visible
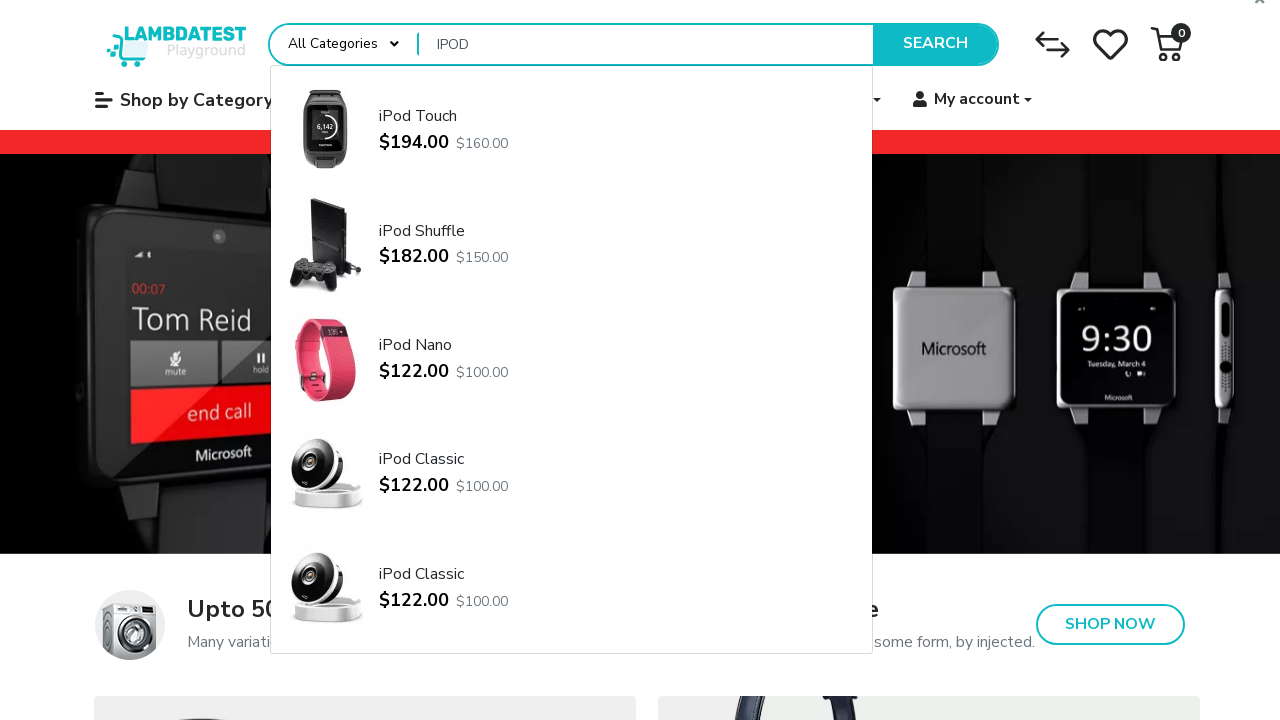

Clicked the Search button at (935, 44) on internal:role=button[name="Search"i]
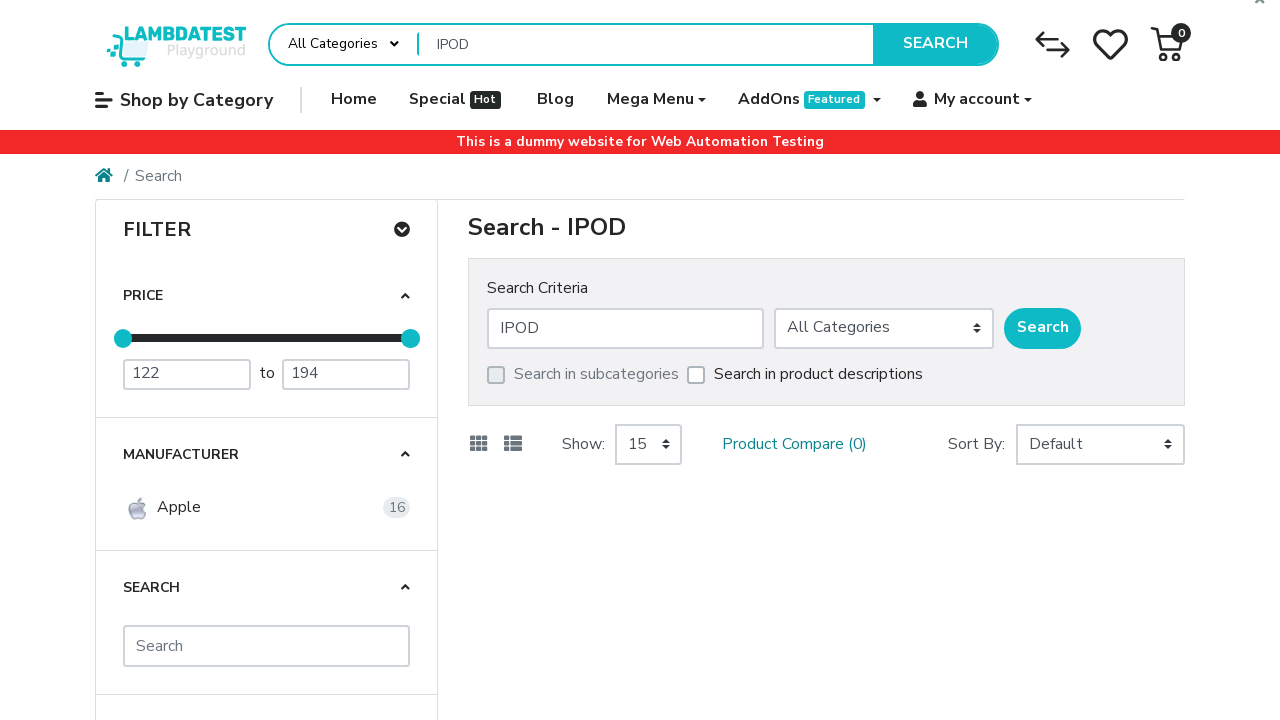

Search results page loaded successfully
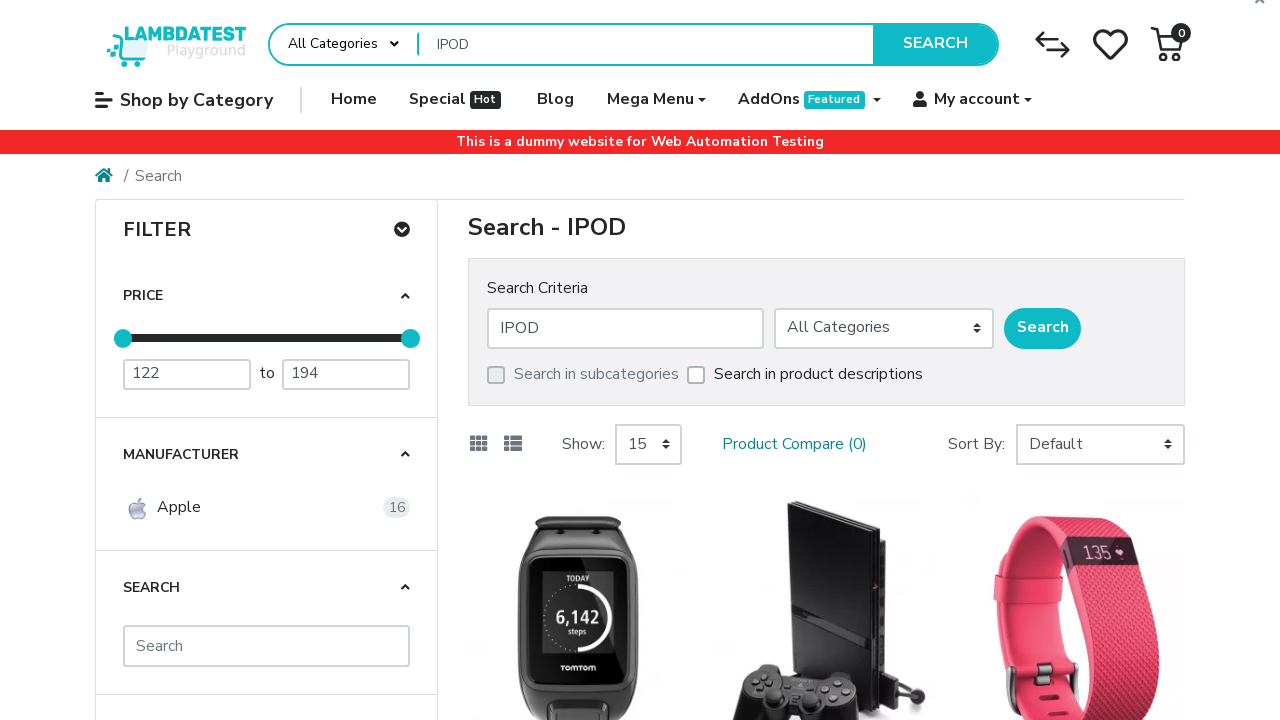

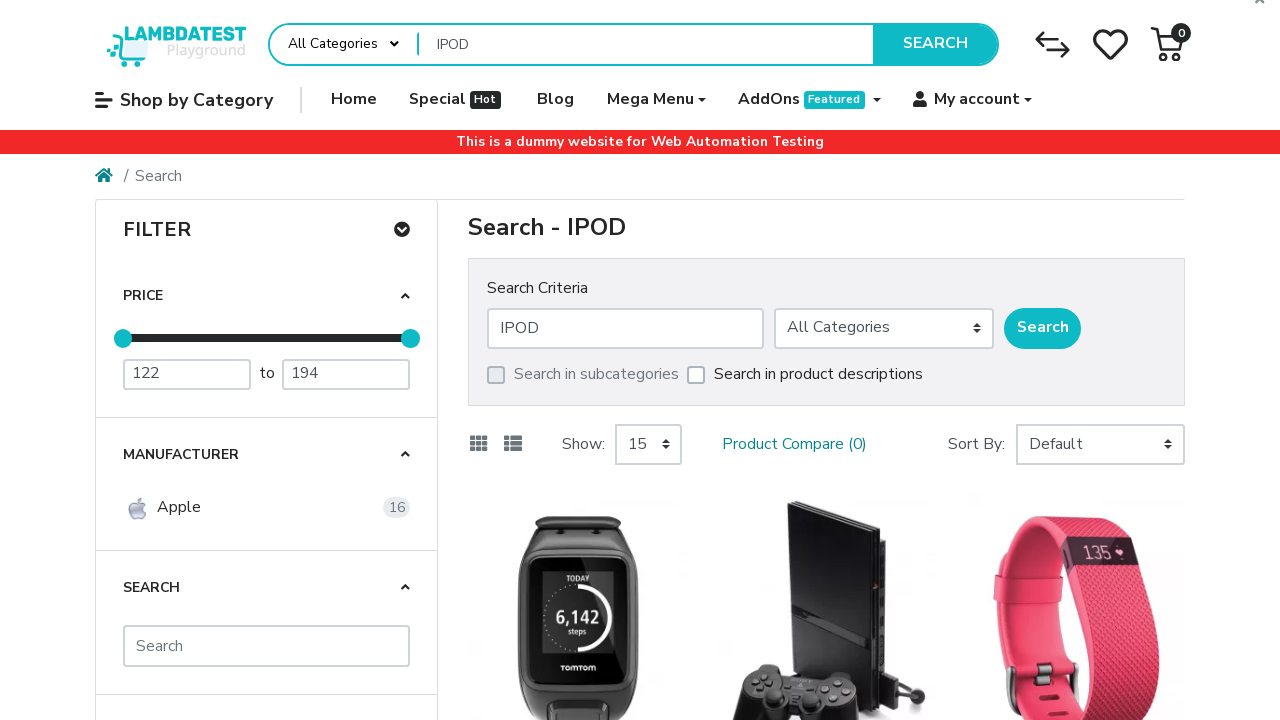